Navigates to a page with loading images, waits for the loading to complete, and verifies that images are loaded

Starting URL: https://bonigarcia.dev/selenium-webdriver-java/loading-images.html

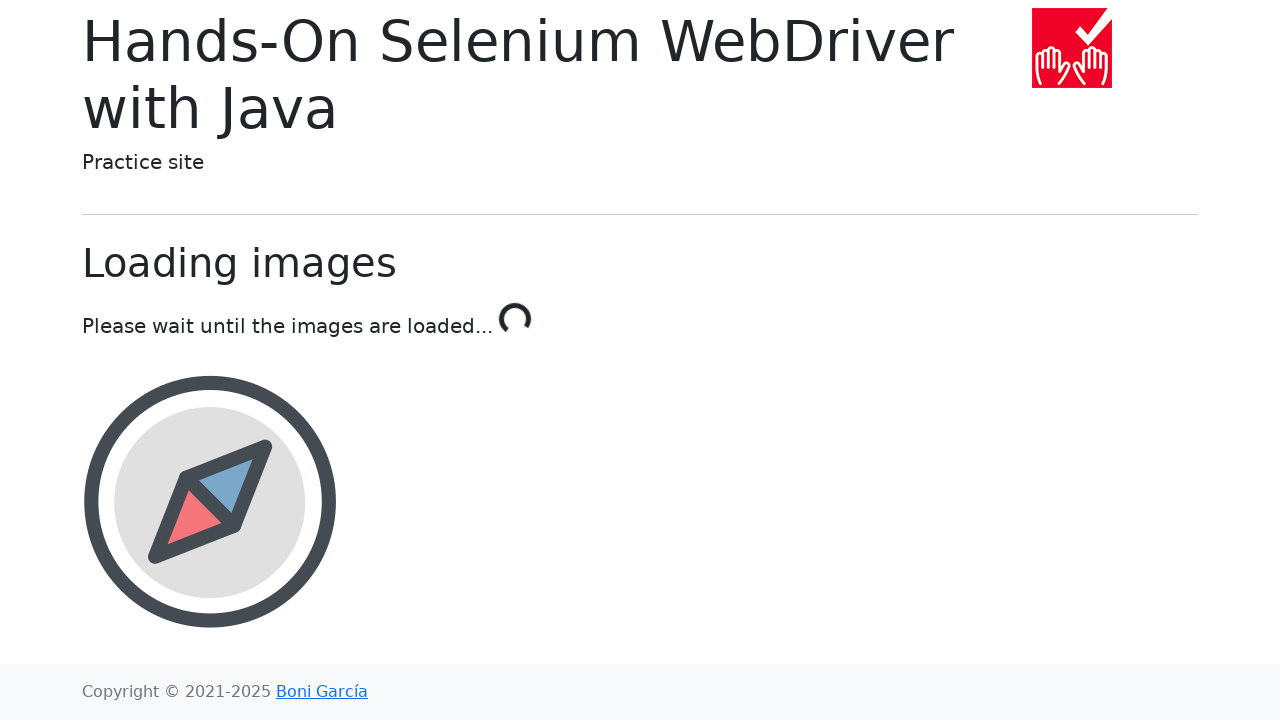

Waited for loading to complete - 'Done!' text appeared
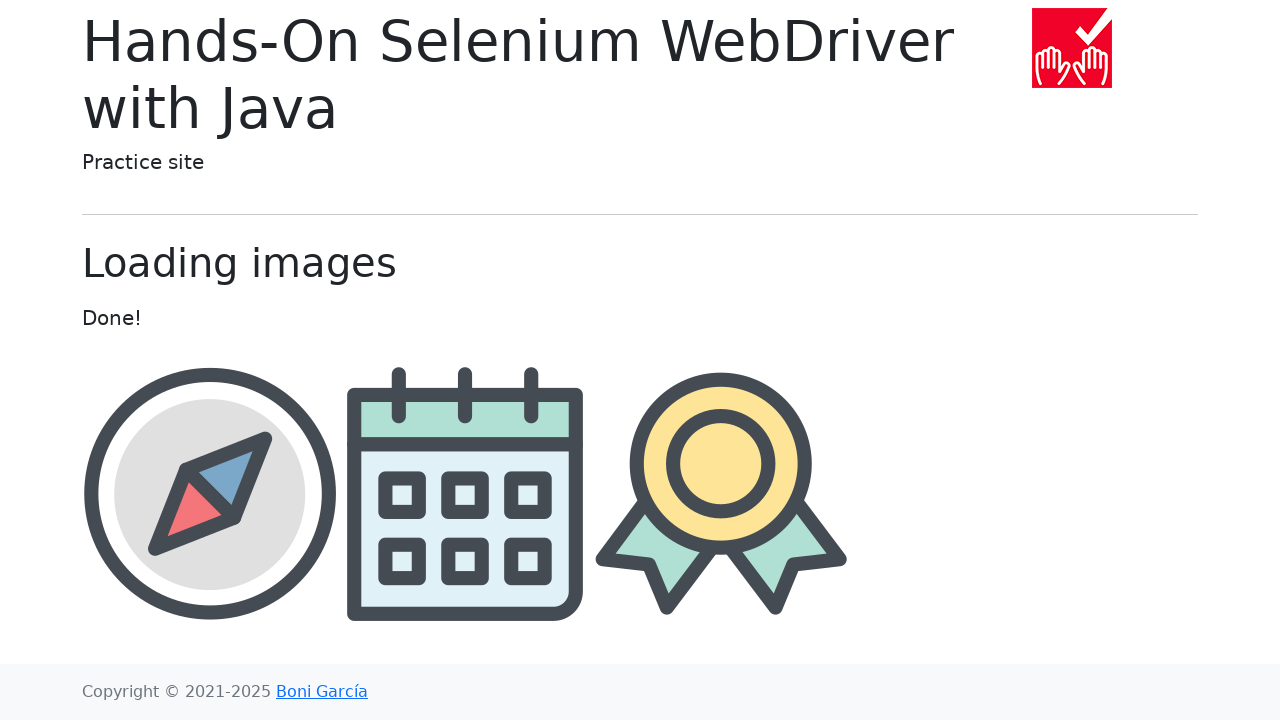

Image elements are now present on the page
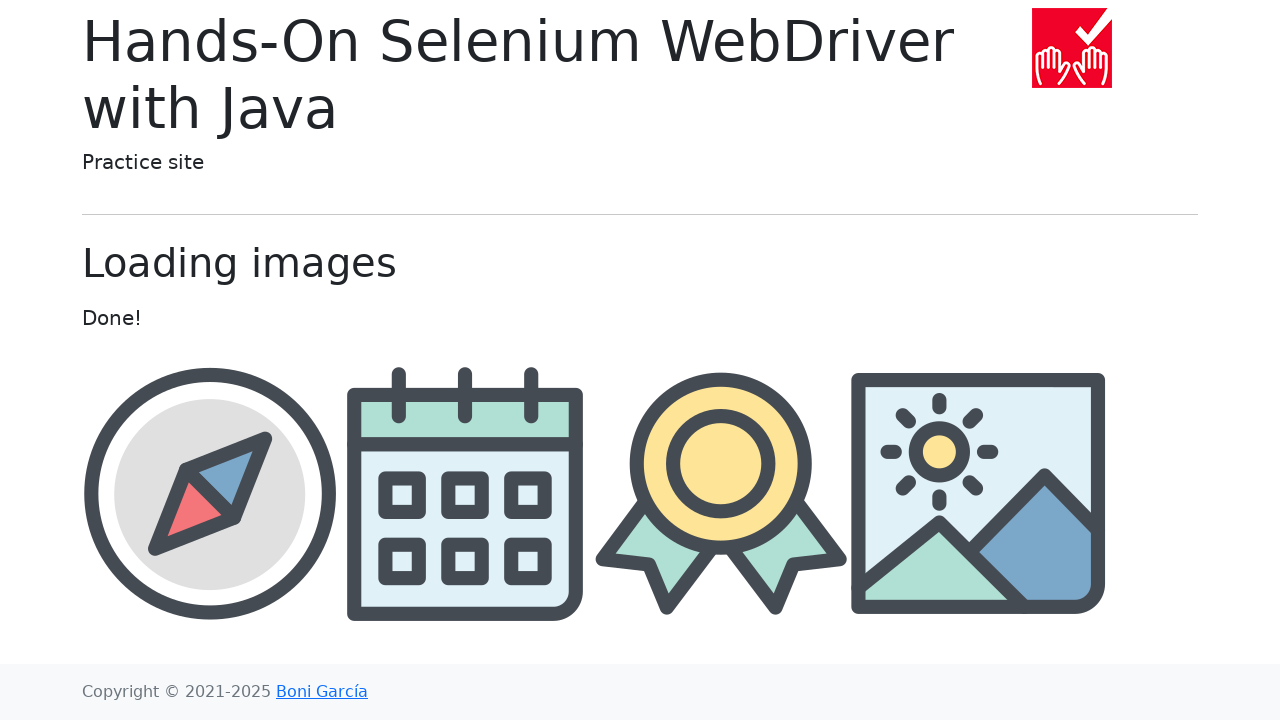

Retrieved all image elements from the page
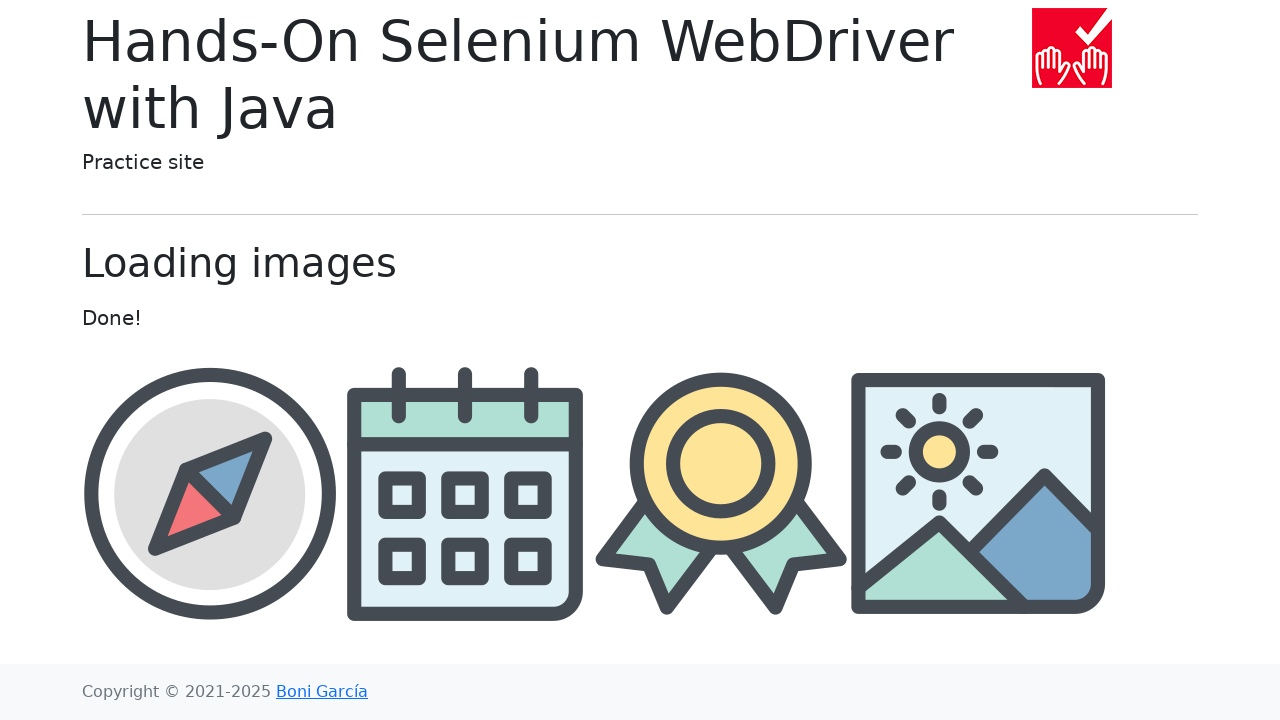

Verified fourth image has src attribute: img/award.png
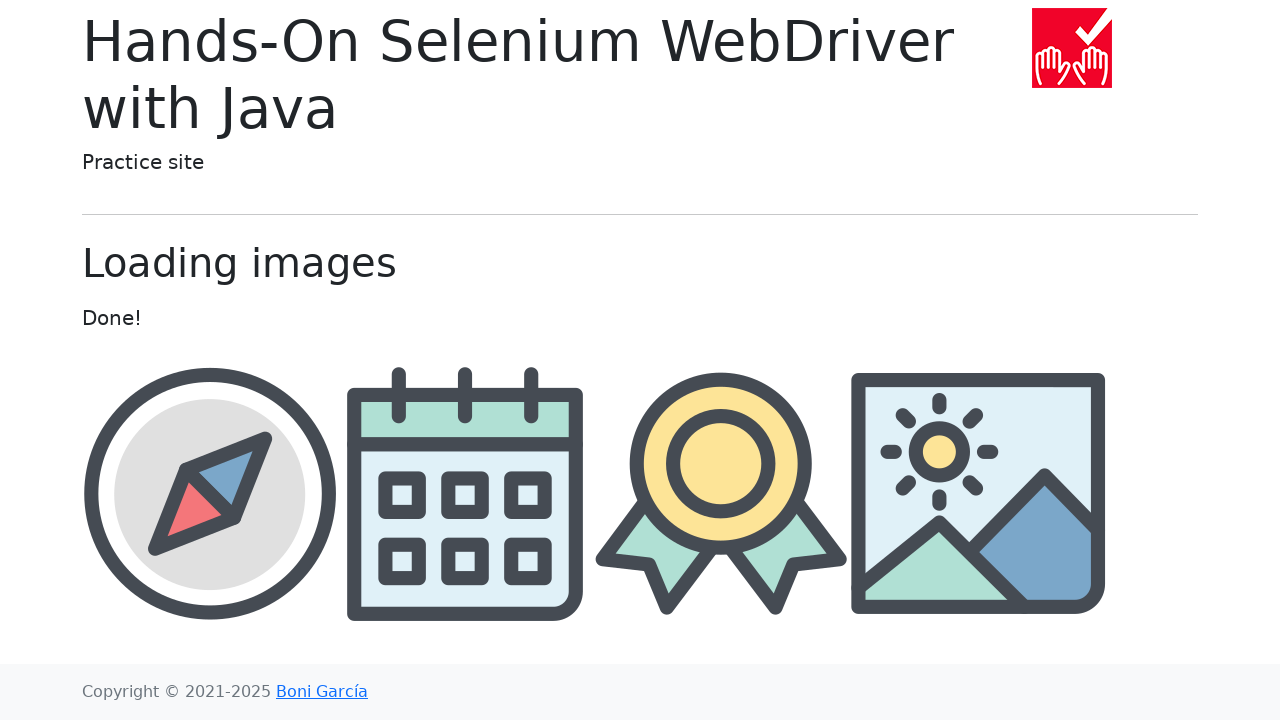

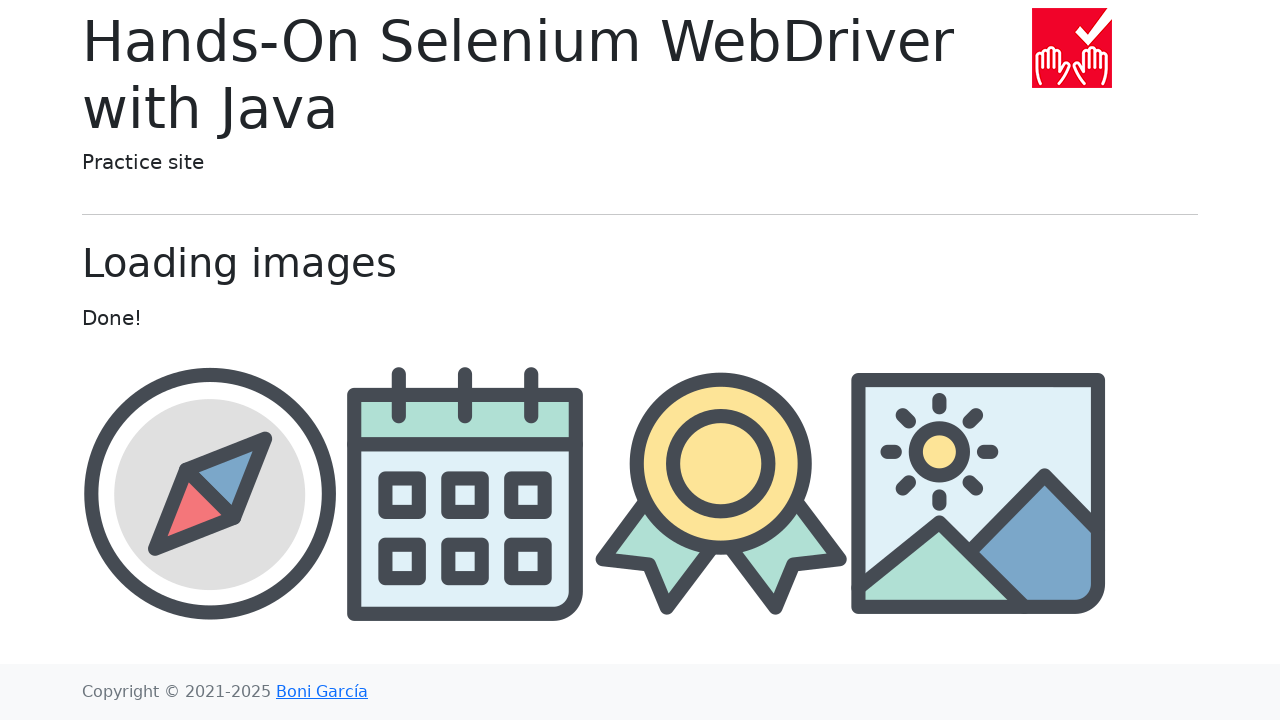